Fills out a registration form with various input fields including text fields, radio buttons, checkboxes, dropdown selection and submits the form

Starting URL: http://demo.automationtesting.in/

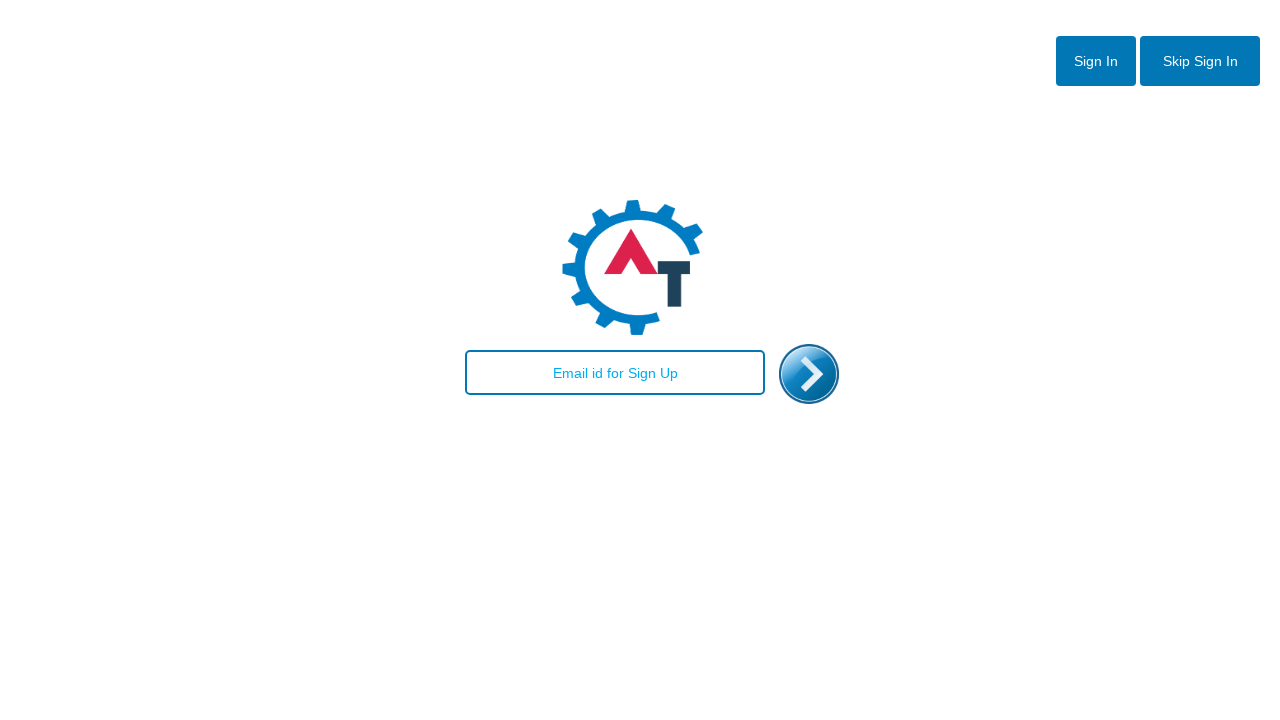

Clicked Skip Sign In button at (1200, 61) on #btn2
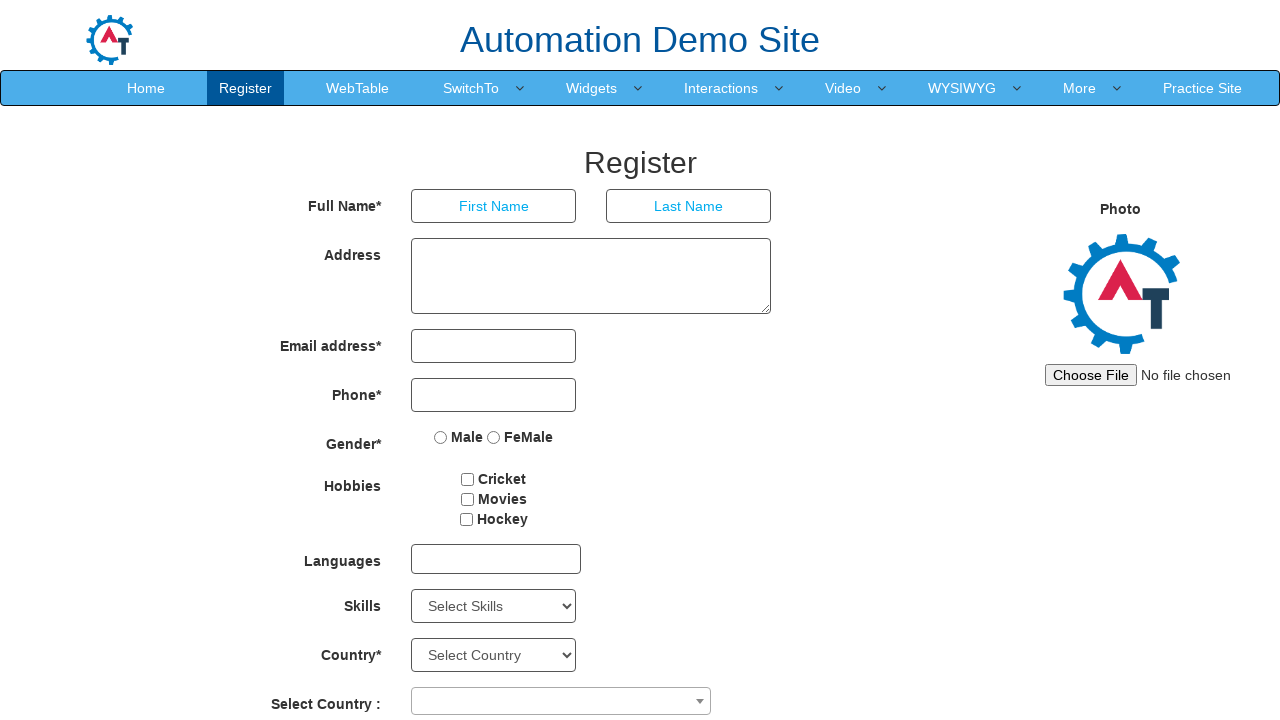

Filled First Name field with 'prajakta' on input[placeholder='First Name']
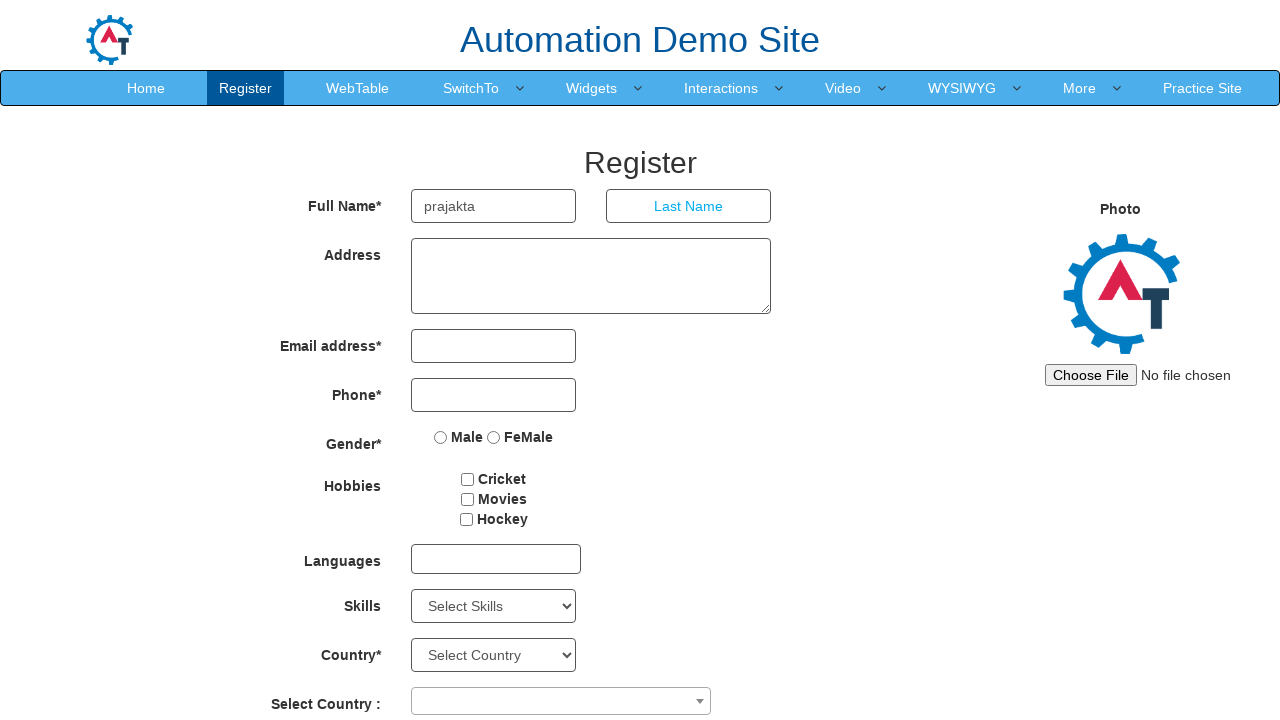

Filled Last Name field with 'patil' on input[placeholder='Last Name']
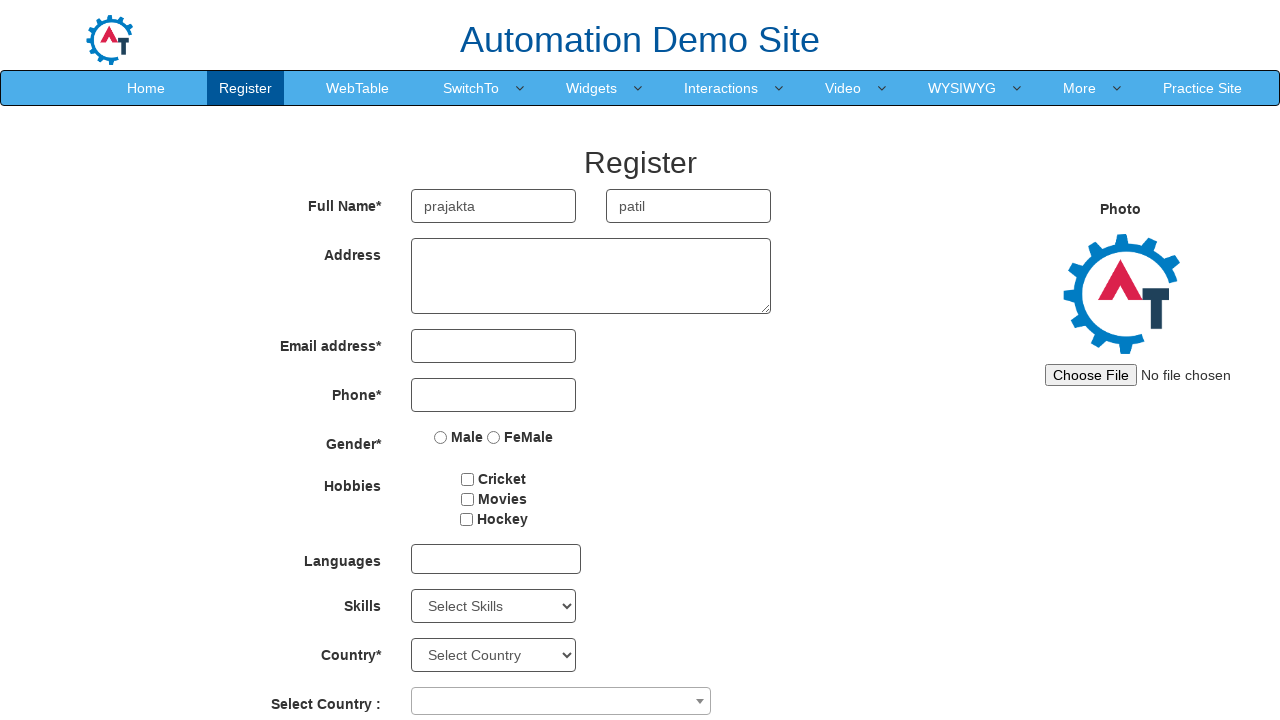

Filled Address field with 'vita' on textarea[ng-model='Adress']
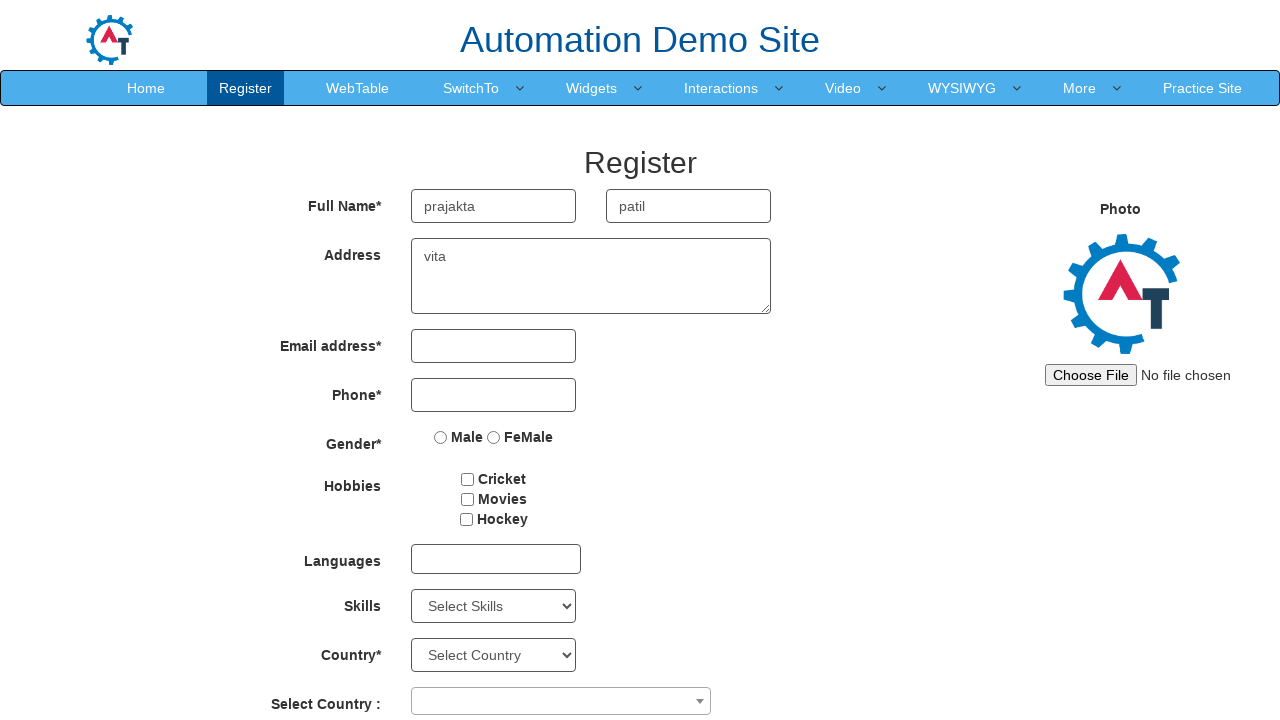

Filled Email Address field with 'prajaktapatil03@gmail.com' on input[type='email']
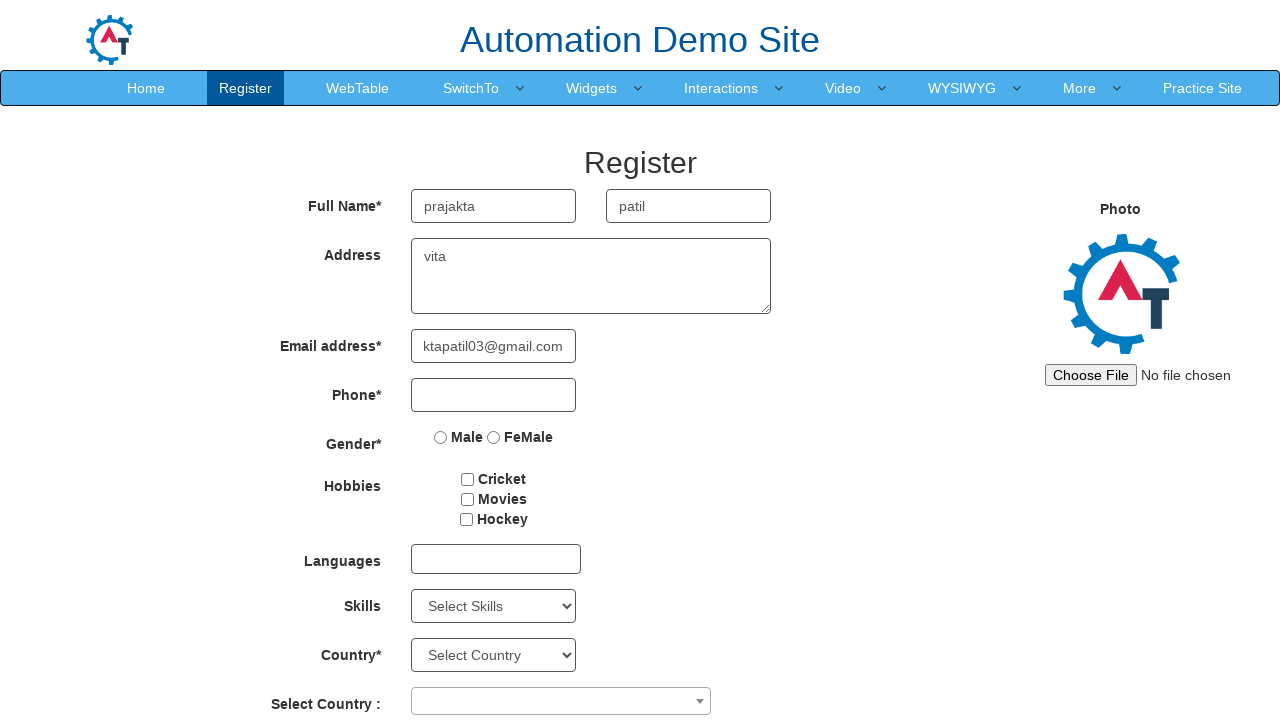

Filled Phone Number field with '888889999' on input[type='tel']
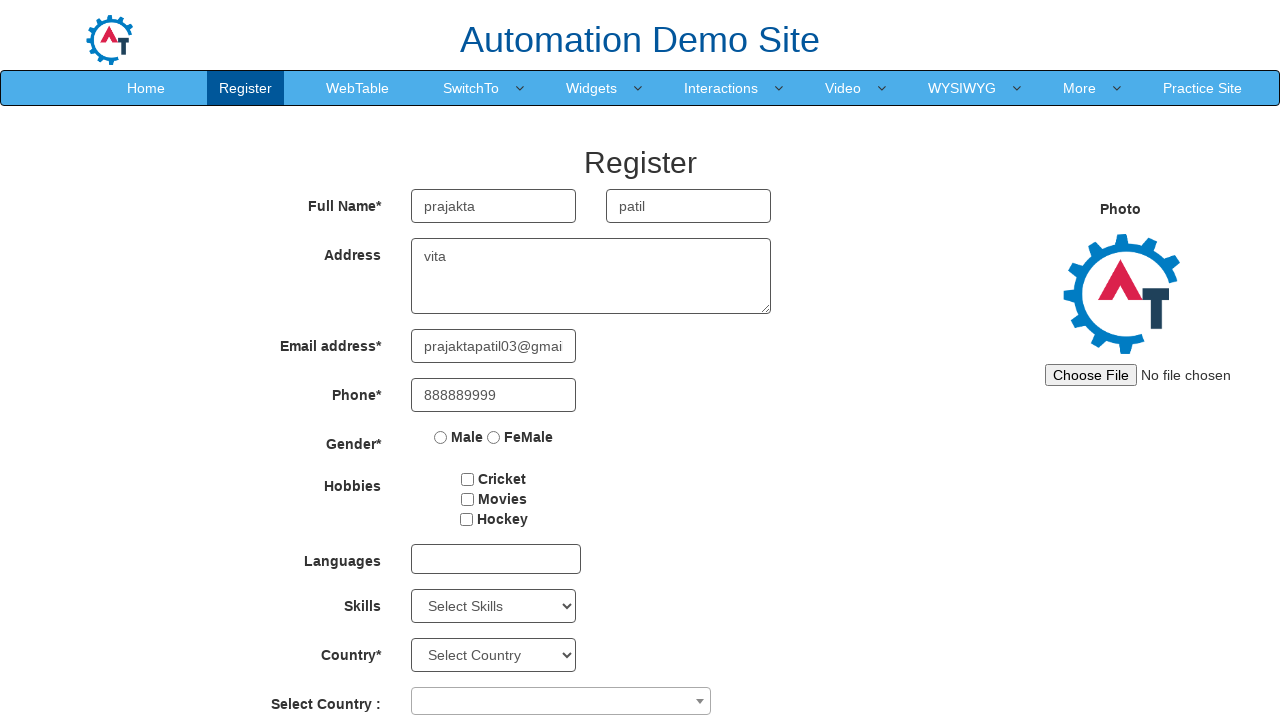

Selected gender radio button at (441, 437) on input[name='radiooptions']
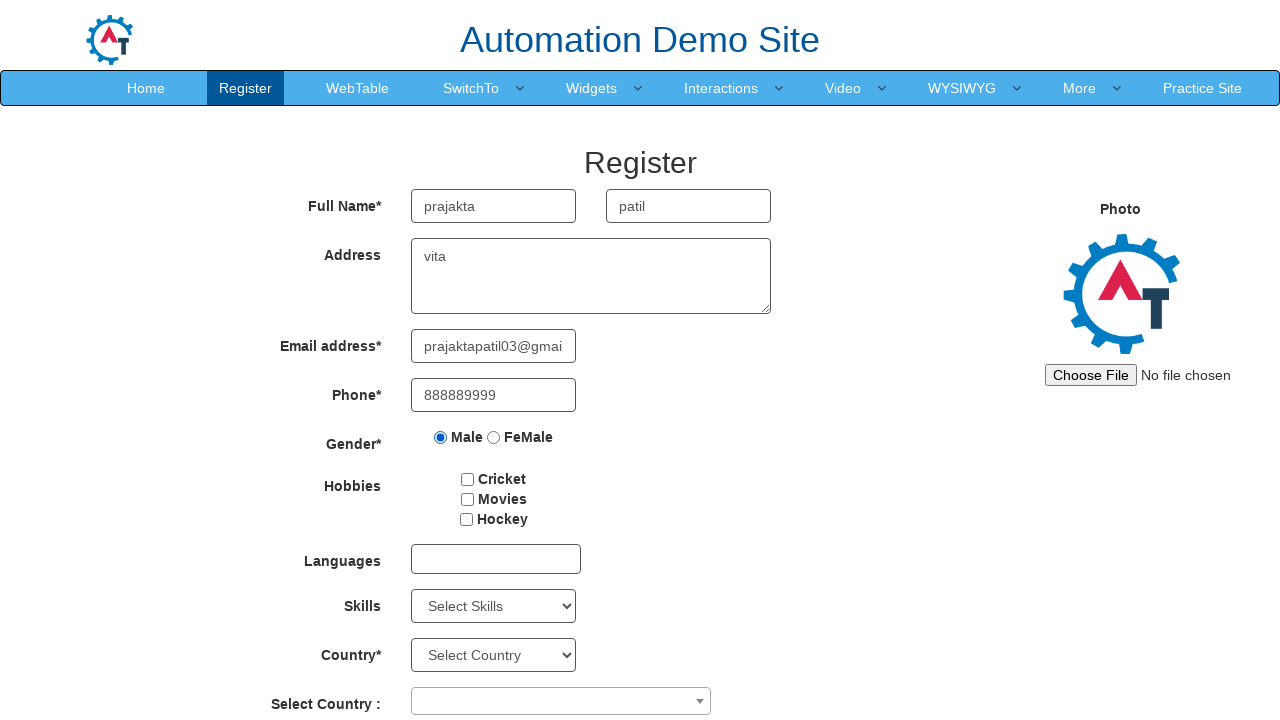

Selected hobbies checkbox at (467, 499) on #checkbox2
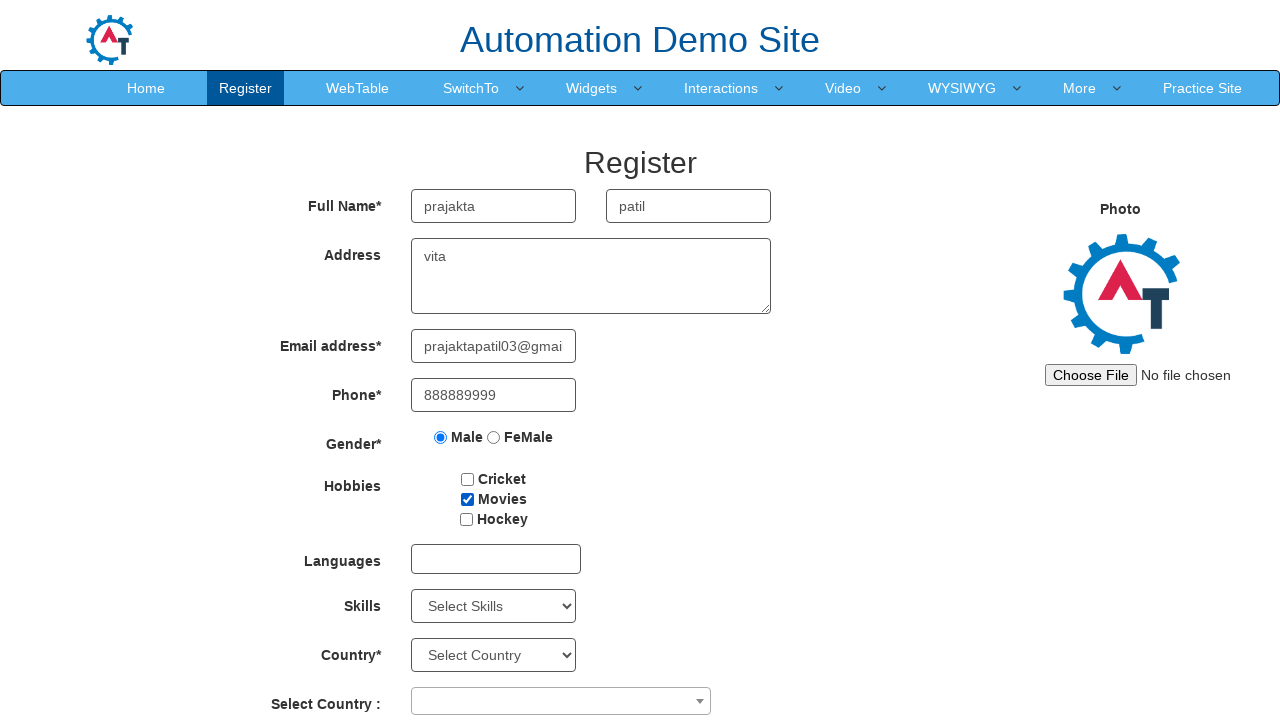

Selected 'Android' from Skills dropdown on #Skills
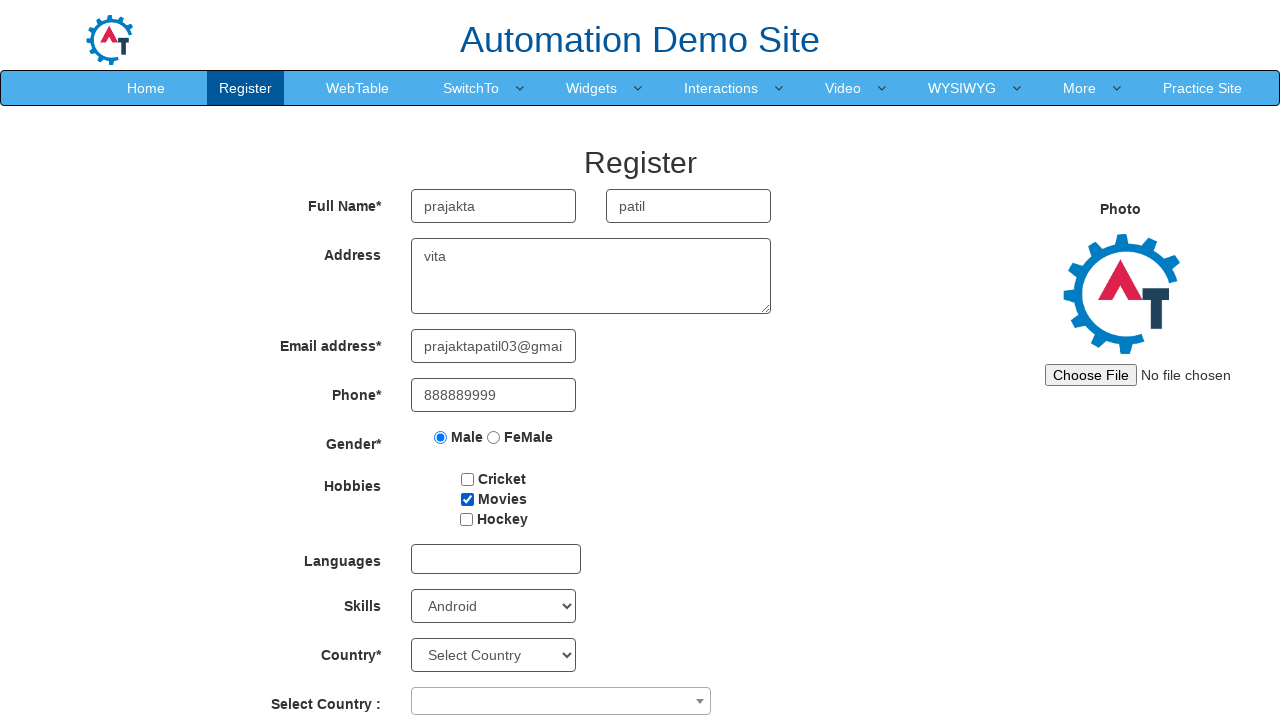

Filled Password field with 'praj@123' on #firstpassword
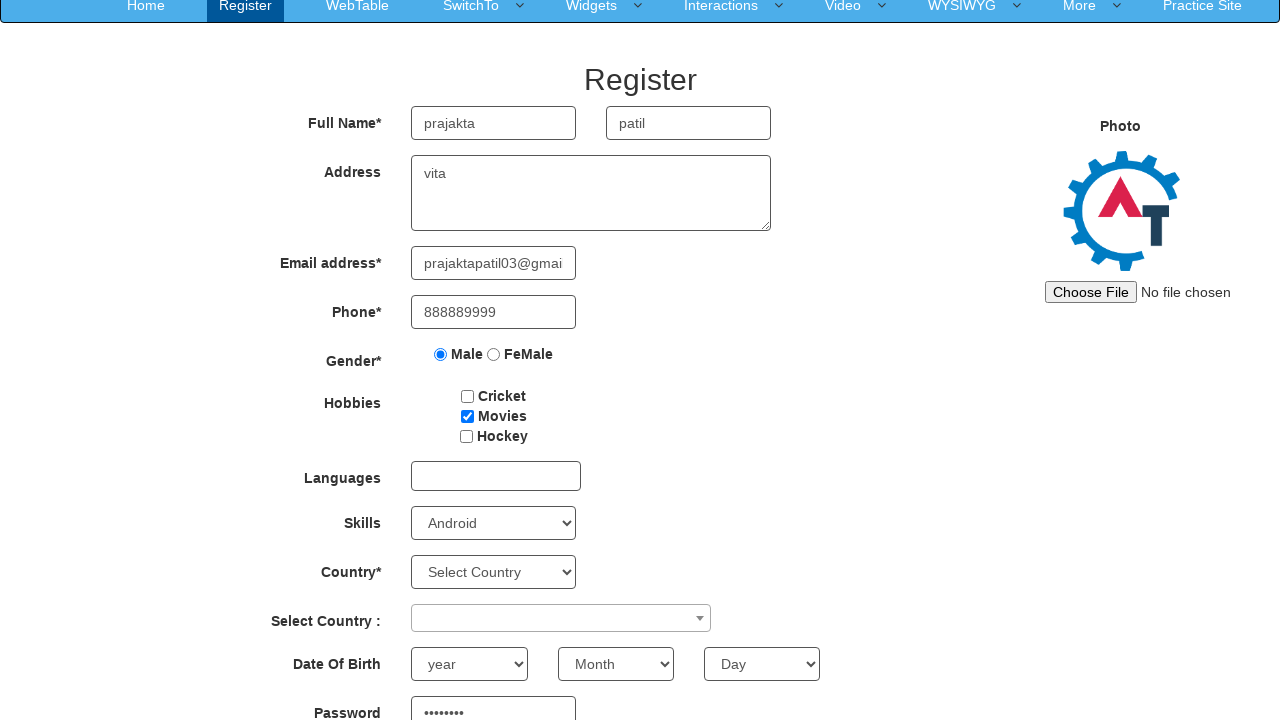

Filled Confirm Password field with 'praj@123' on #secondpassword
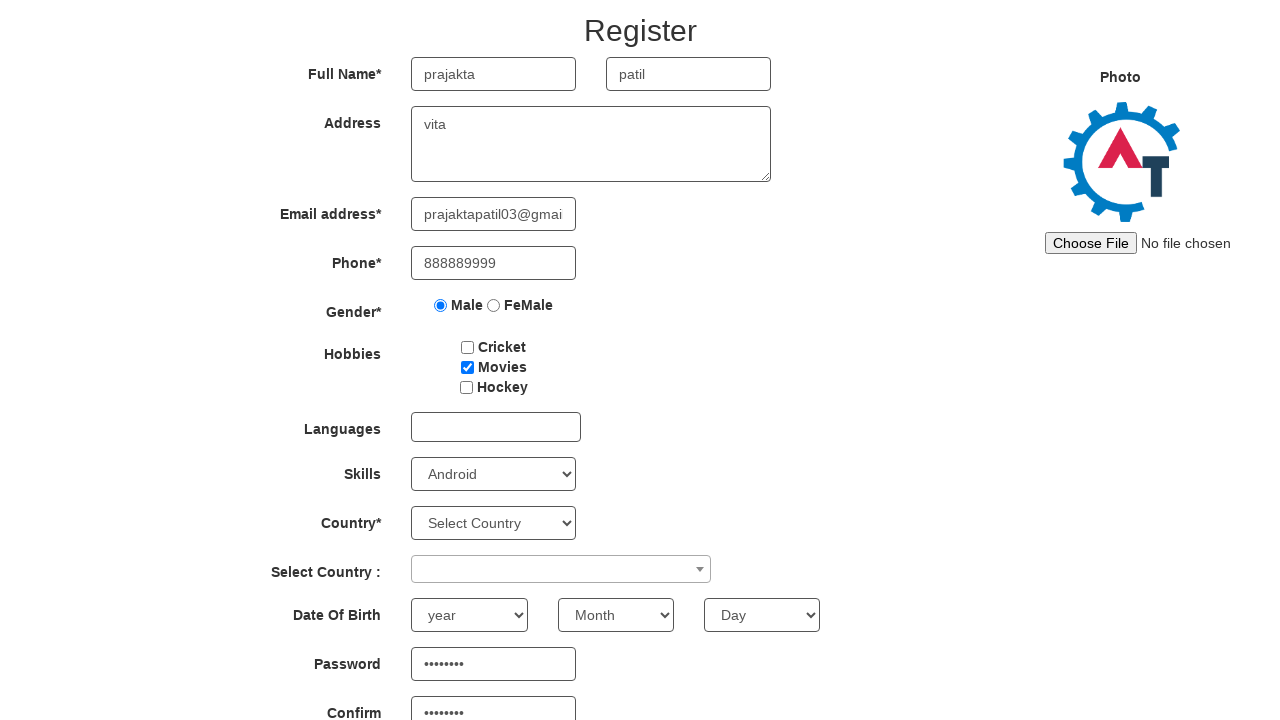

Clicked Submit button to complete registration form at (572, 623) on #submitbtn
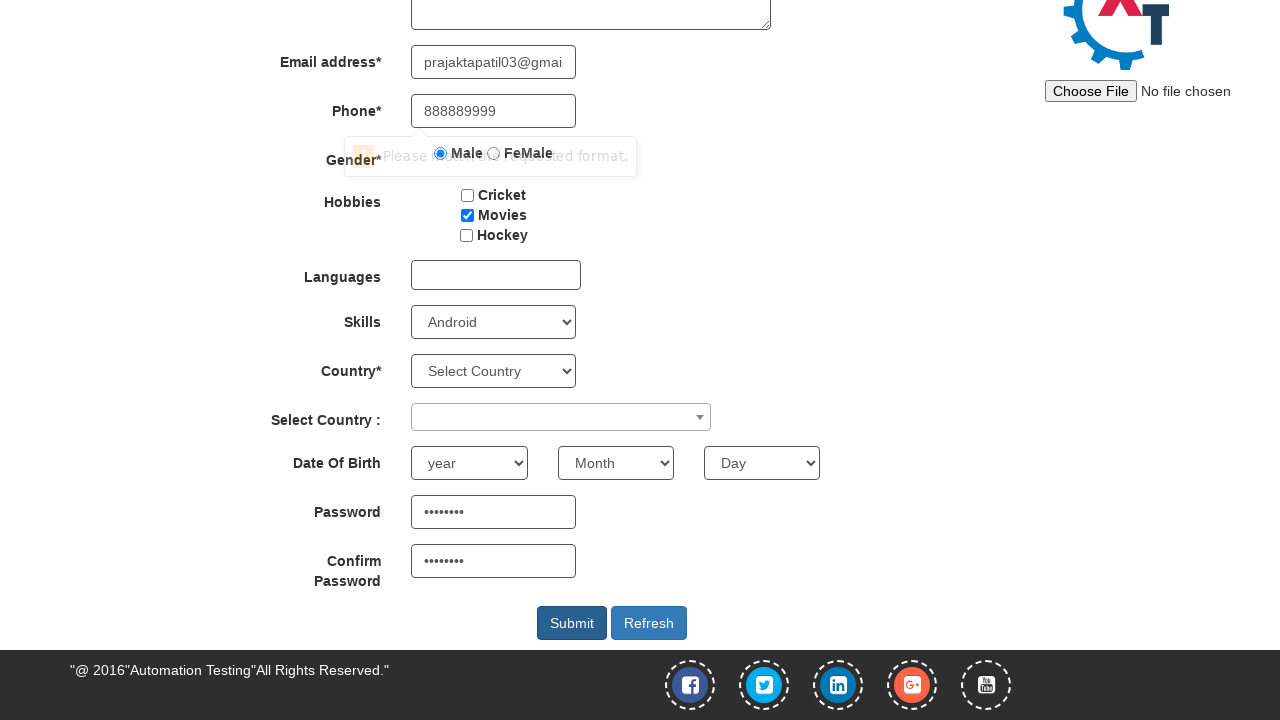

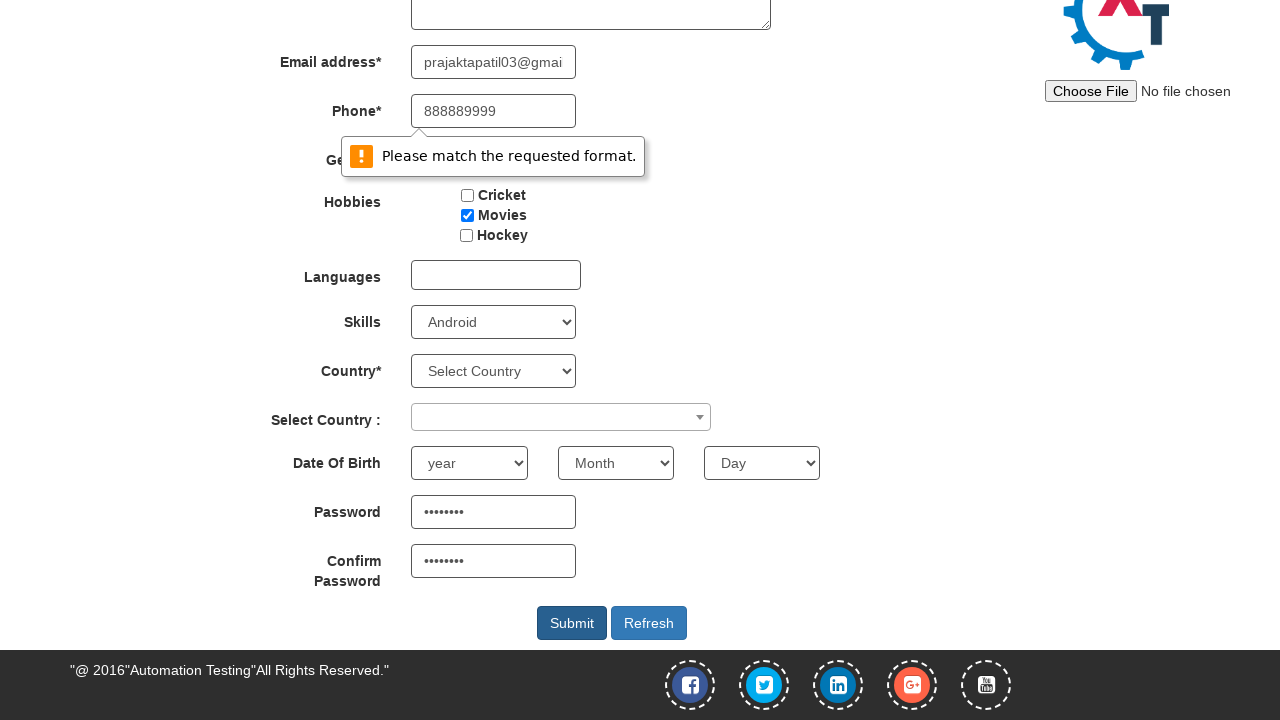